Tests alert handling, dropdown selection, and multi-select box interactions on the Omayo blog test page

Starting URL: http://omayo.blogspot.com/

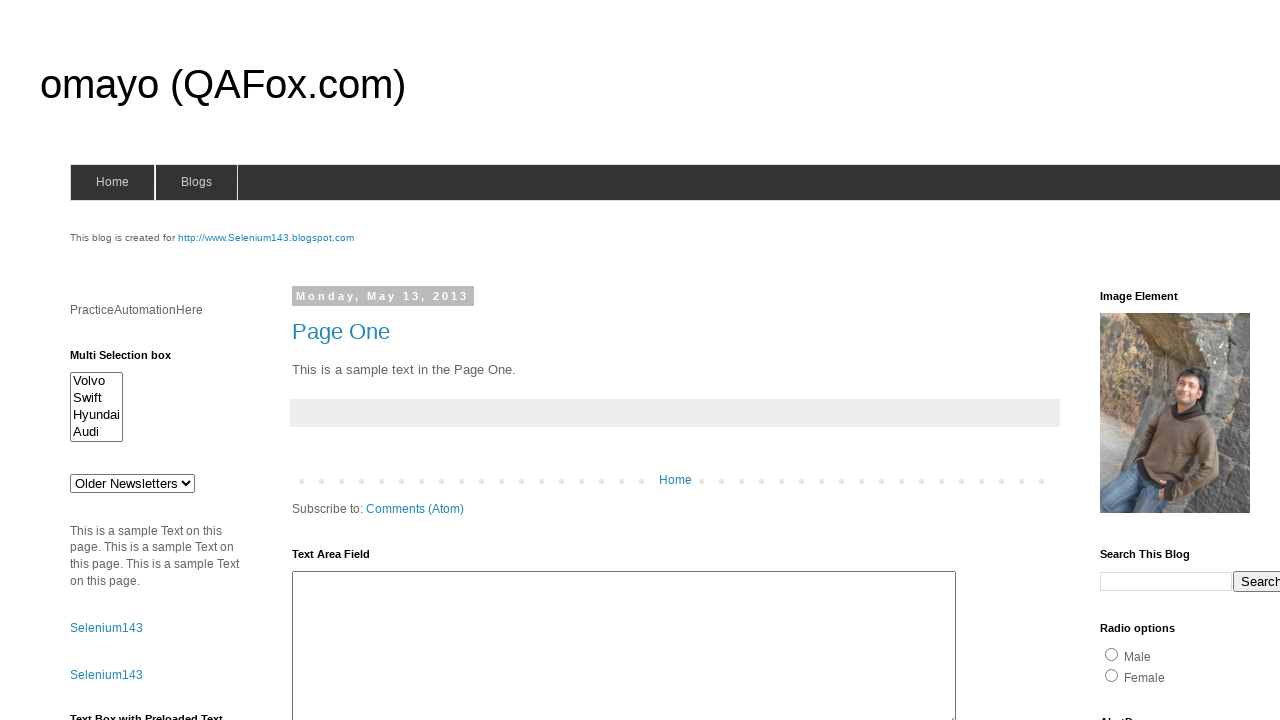

Clicked alert button to trigger alert dialog at (1154, 361) on #alert1
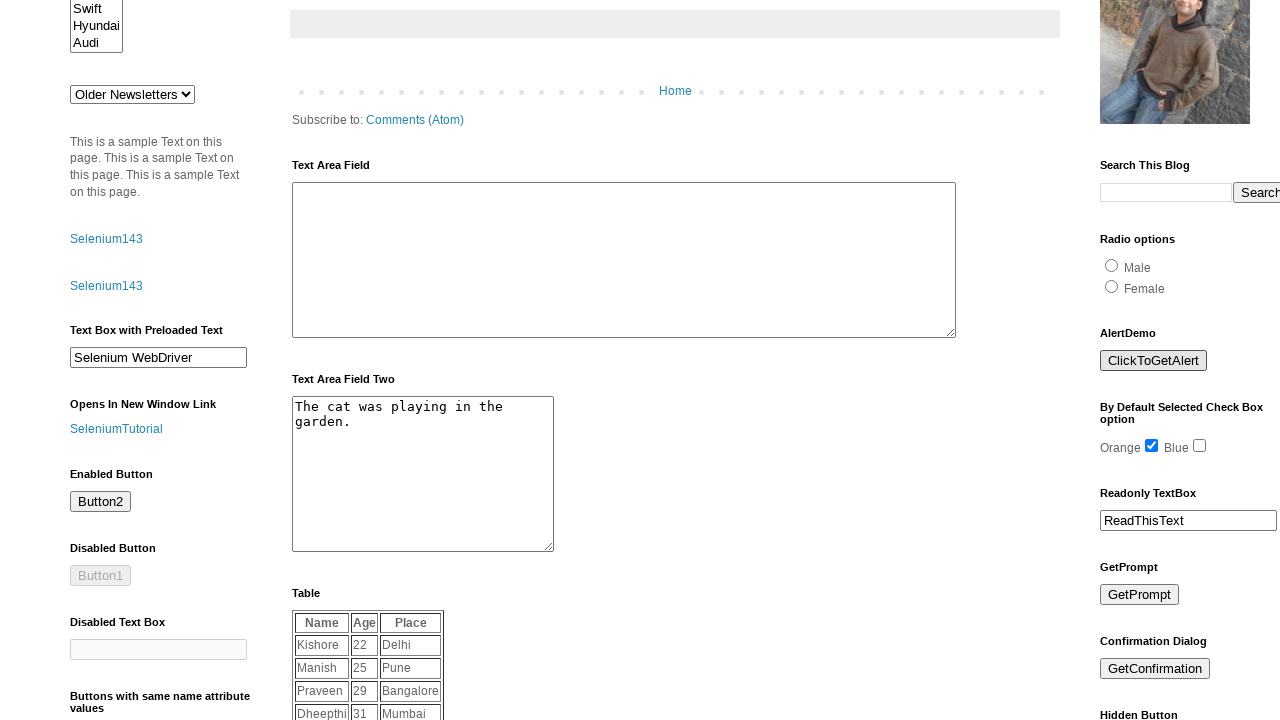

Set up alert dialog handler to accept dialogs
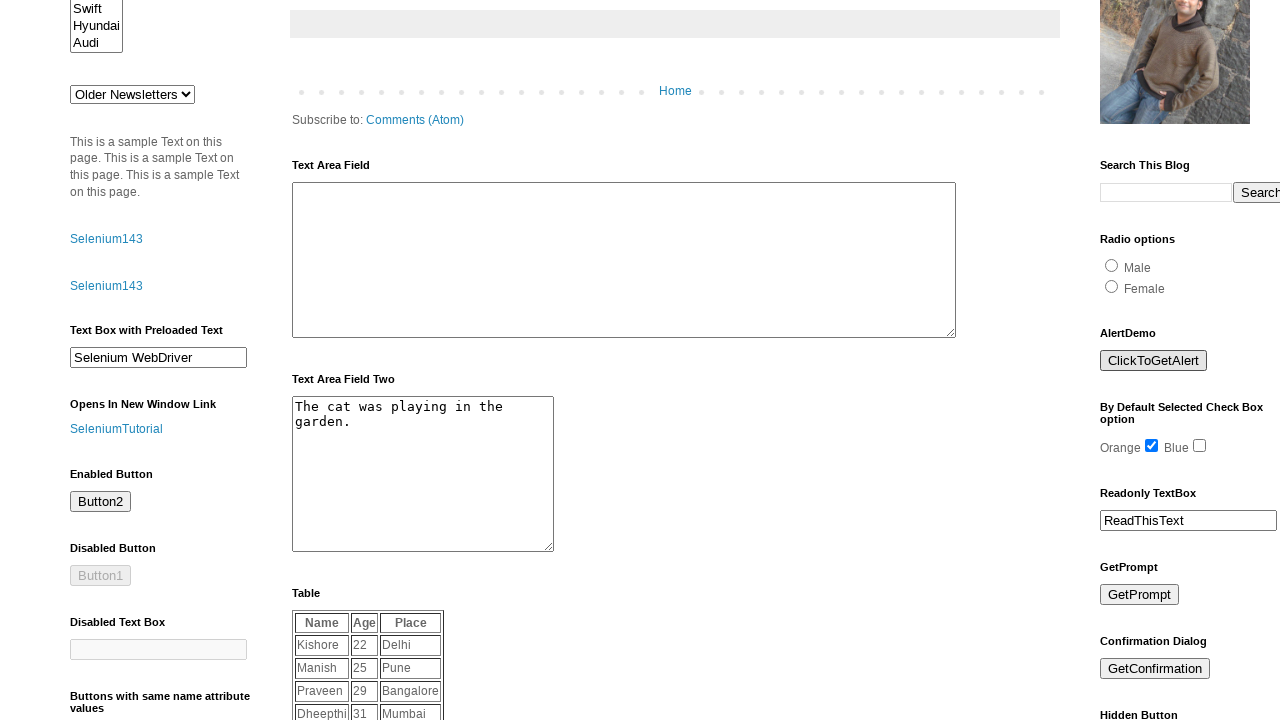

Selected 'doc 3' from dropdown by visible text on #drop1
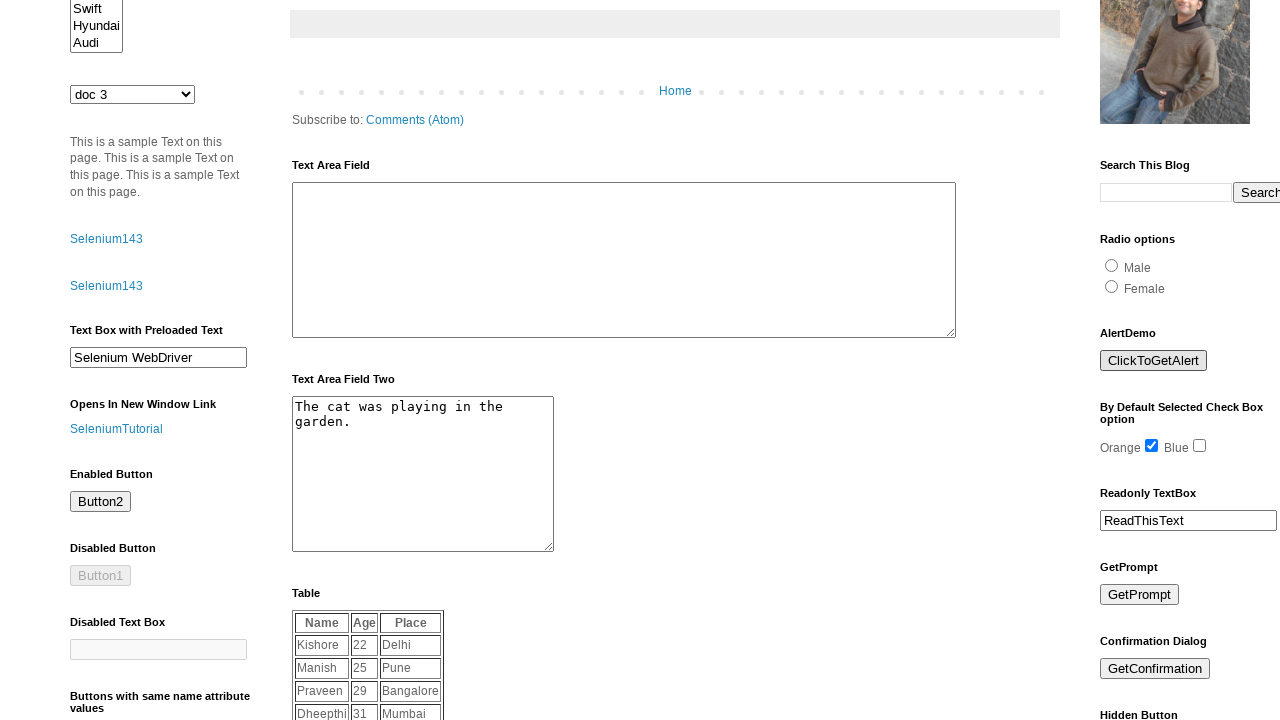

Selected 5th option from dropdown by index on #drop1
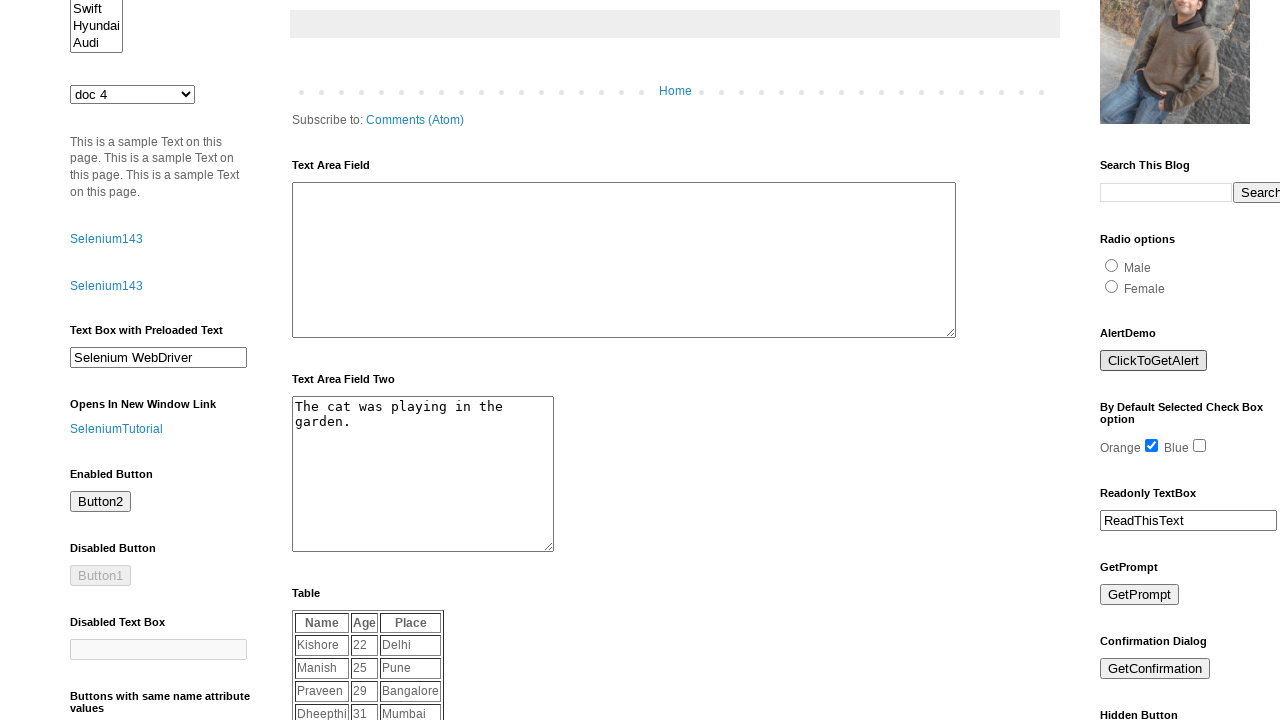

Selected multiple options (Volvo, Audi, Hyundai) from multi-select box on #multiselect1
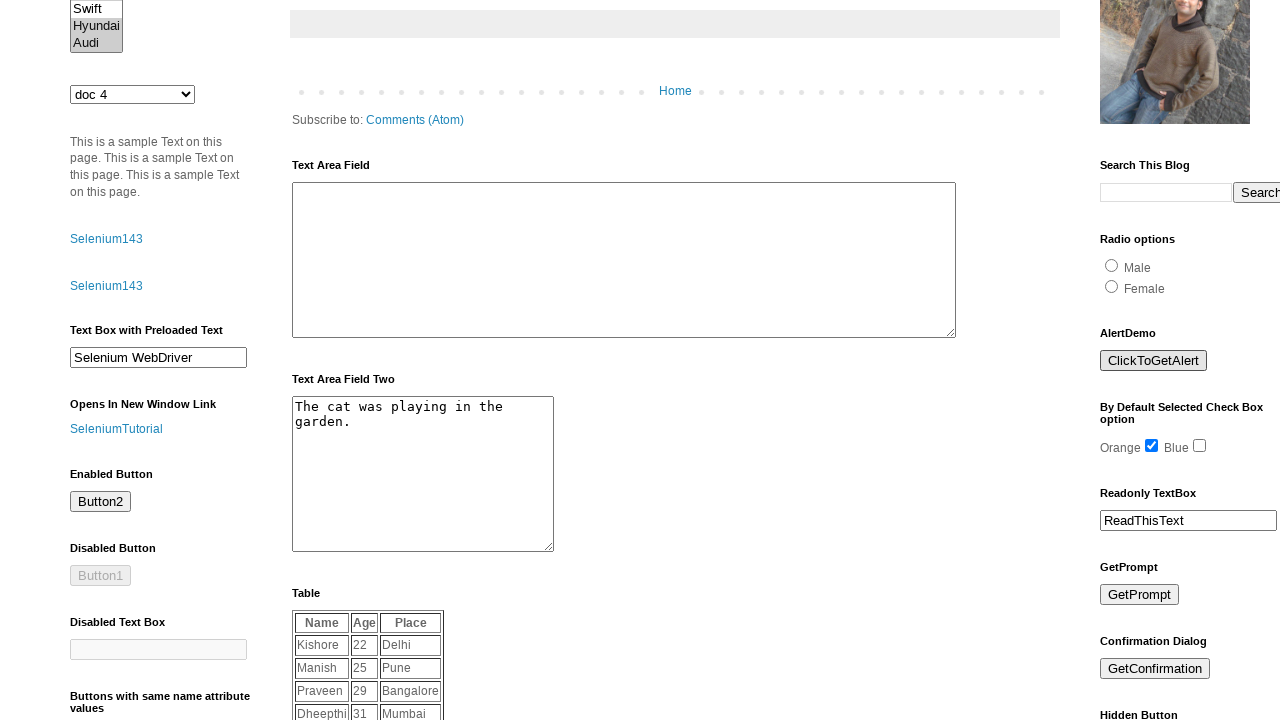

Deselected Hyundai from multi-select box, keeping Volvo and Audi selected on #multiselect1
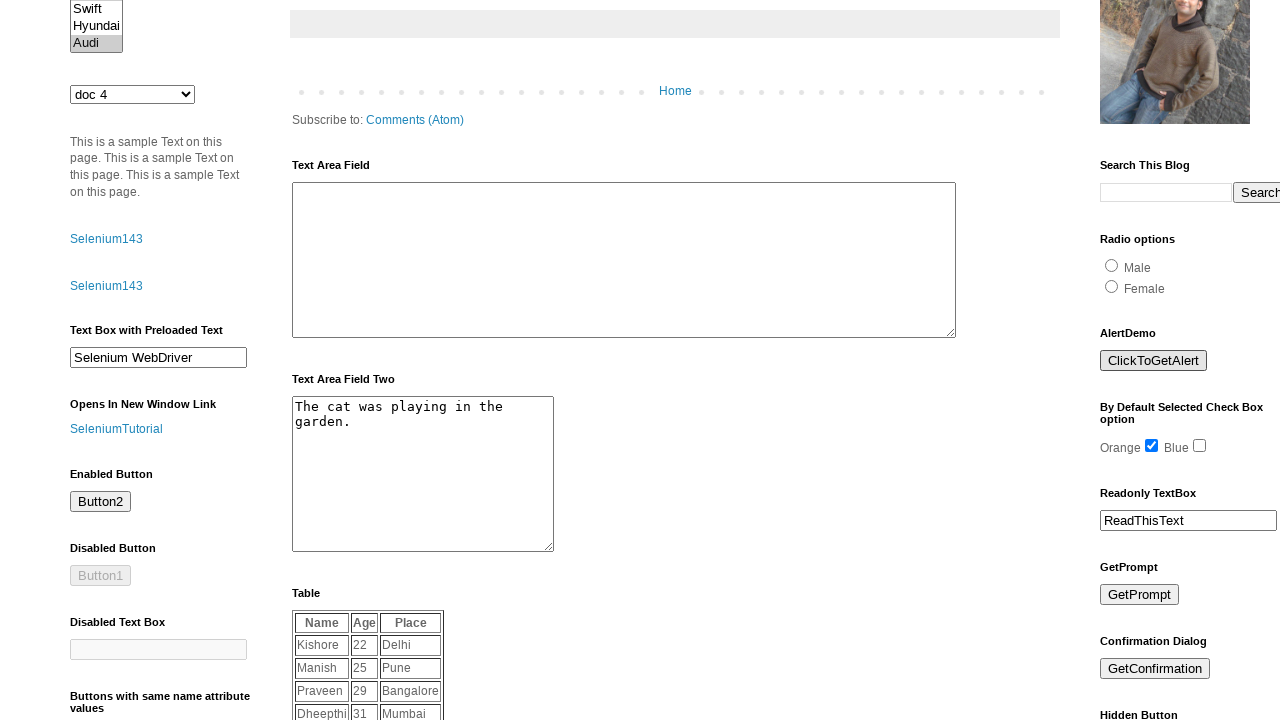

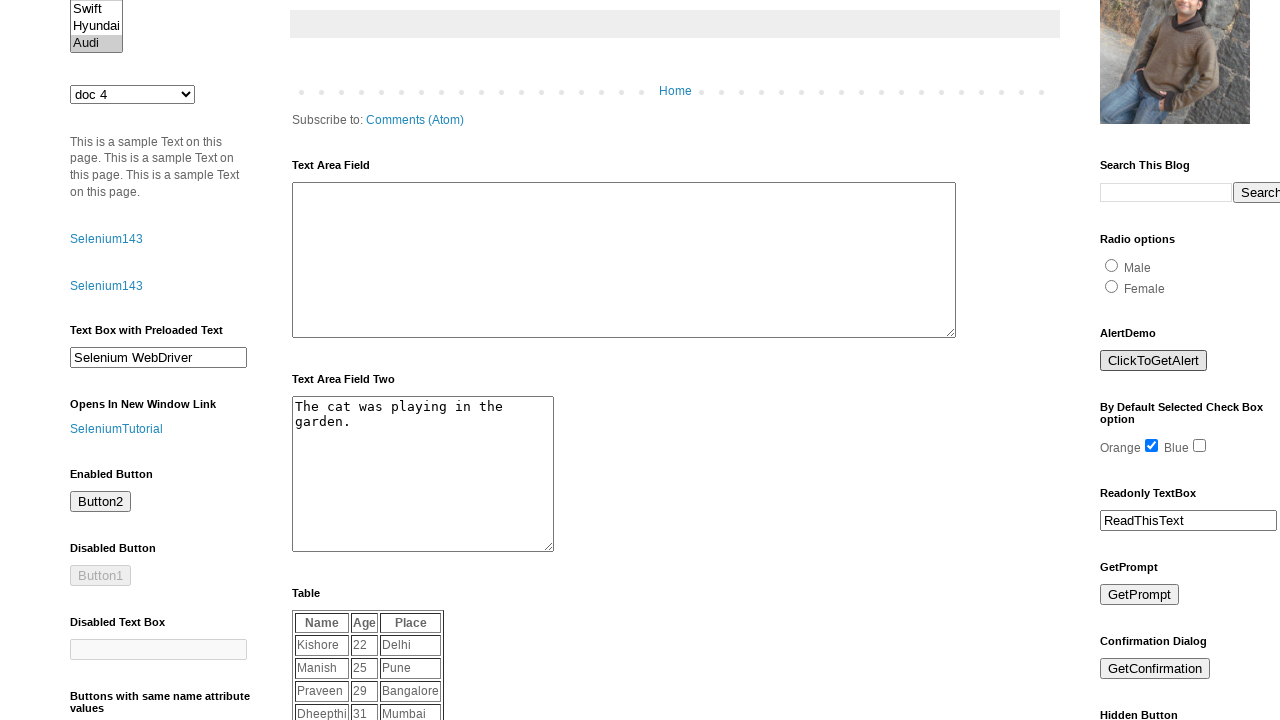